Tests calculator division functionality by clicking 9 ÷ 3 and verifying the result equals 3

Starting URL: https://testpages.eviltester.com/styled/apps/calculator.html

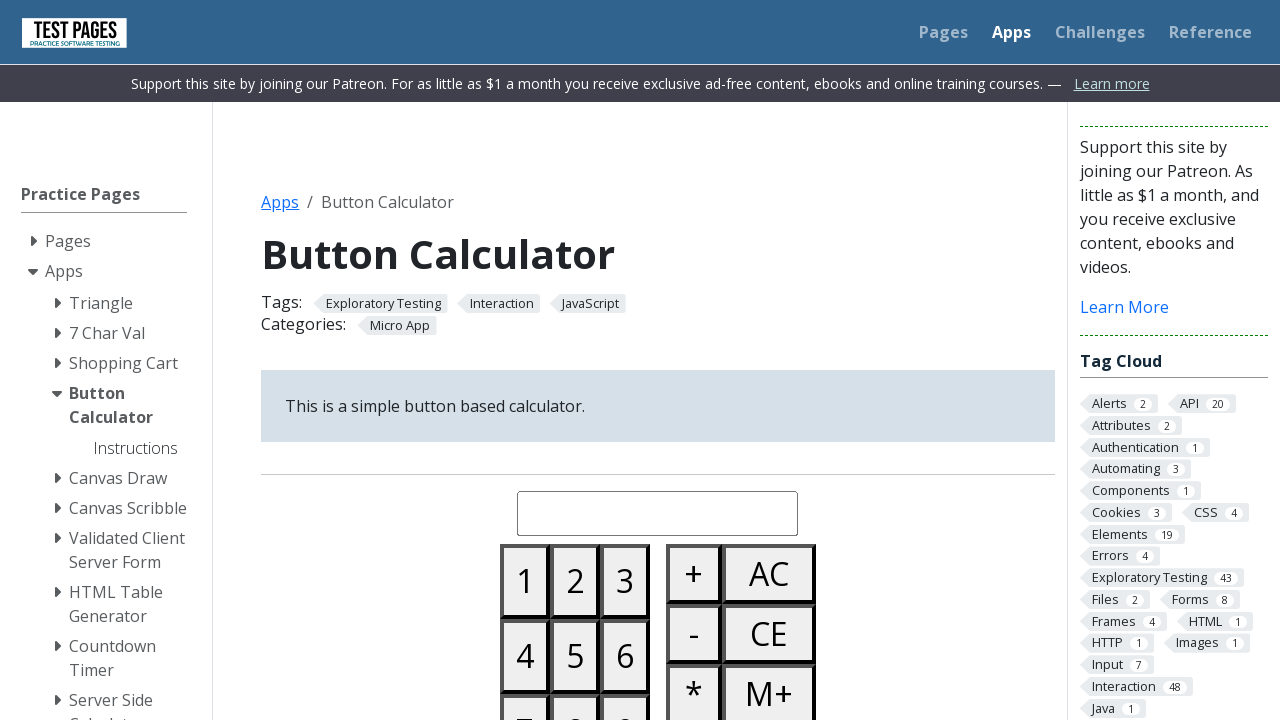

Clicked button 9 at (625, 683) on #button09
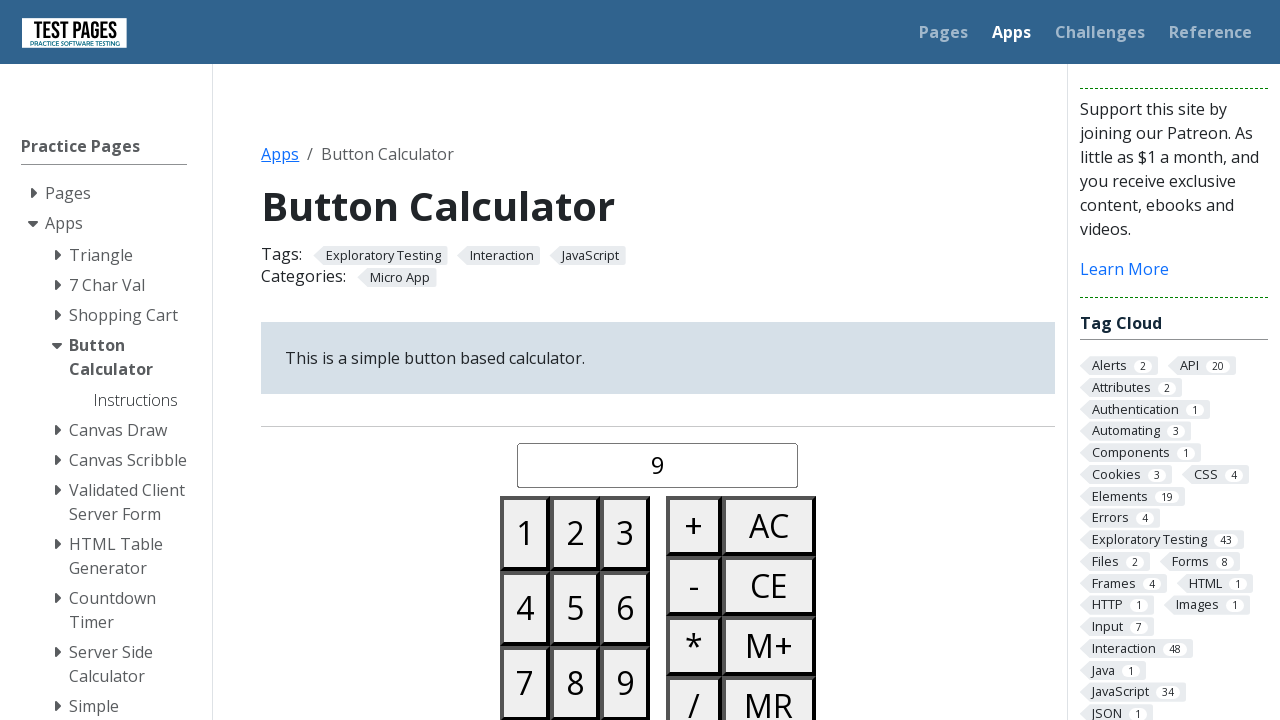

Clicked divide button at (694, 690) on #buttondivide
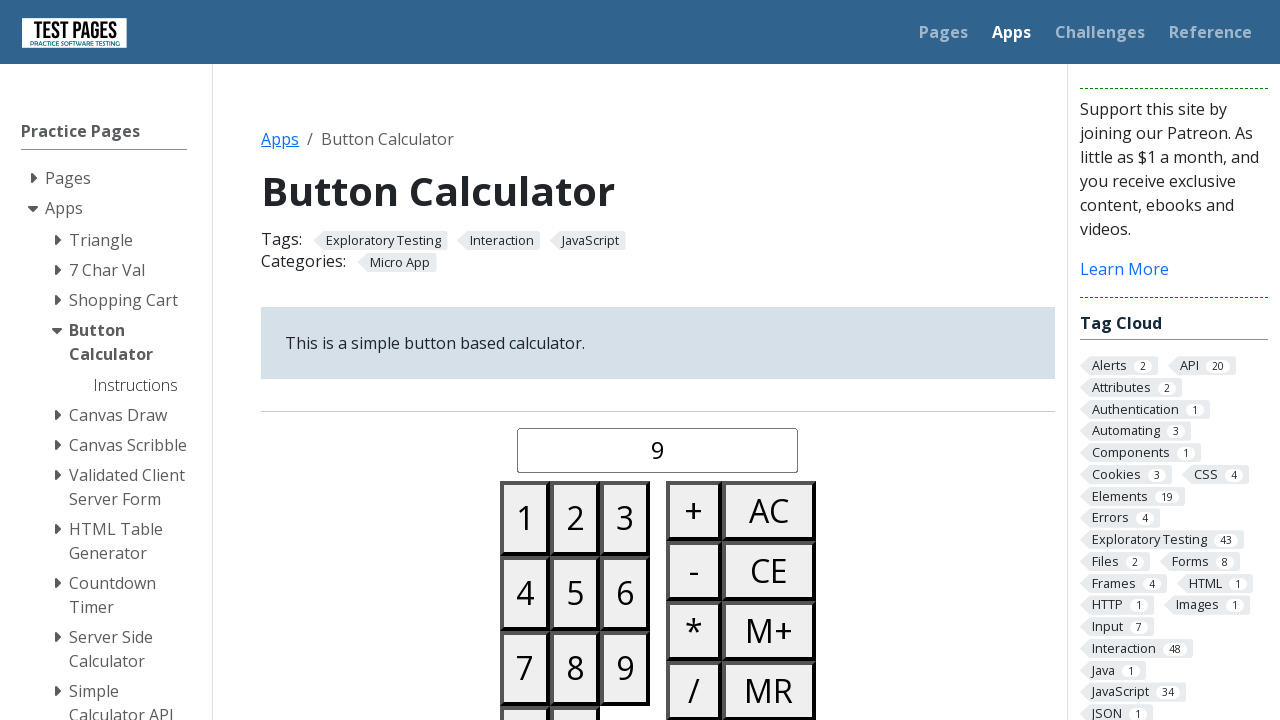

Clicked button 3 at (625, 518) on #button03
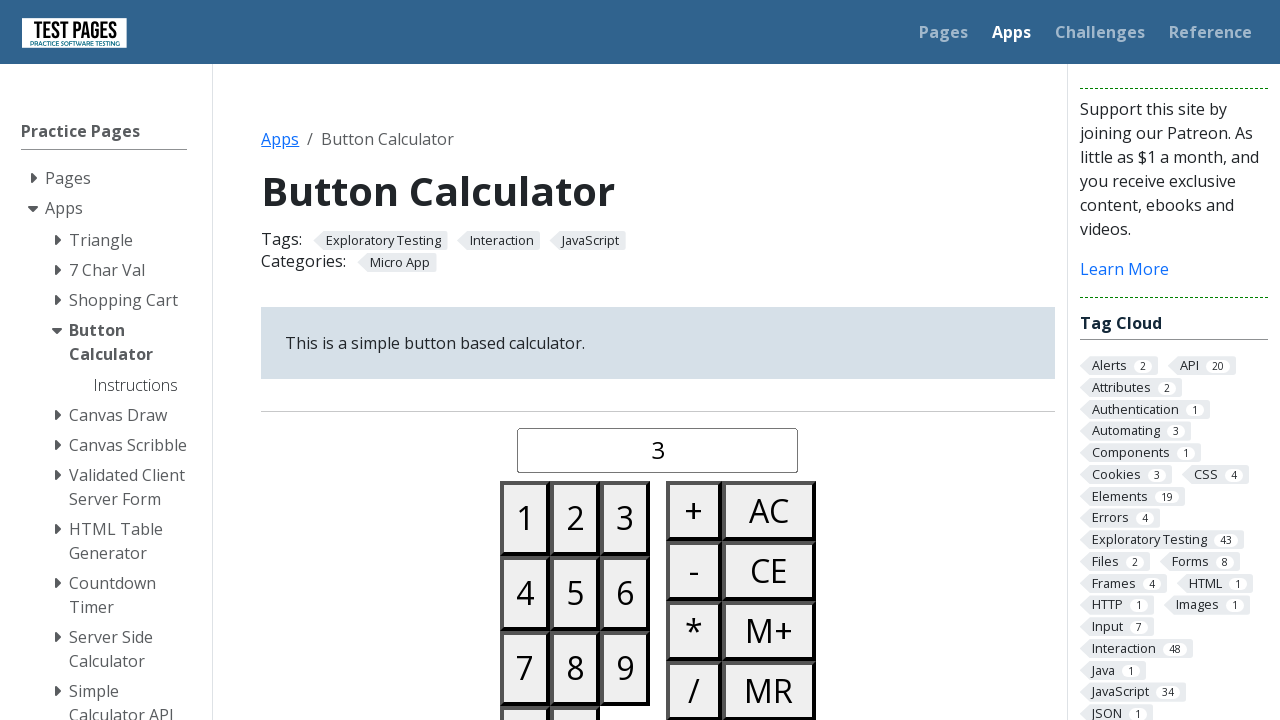

Clicked equals button at (694, 360) on #buttonequals
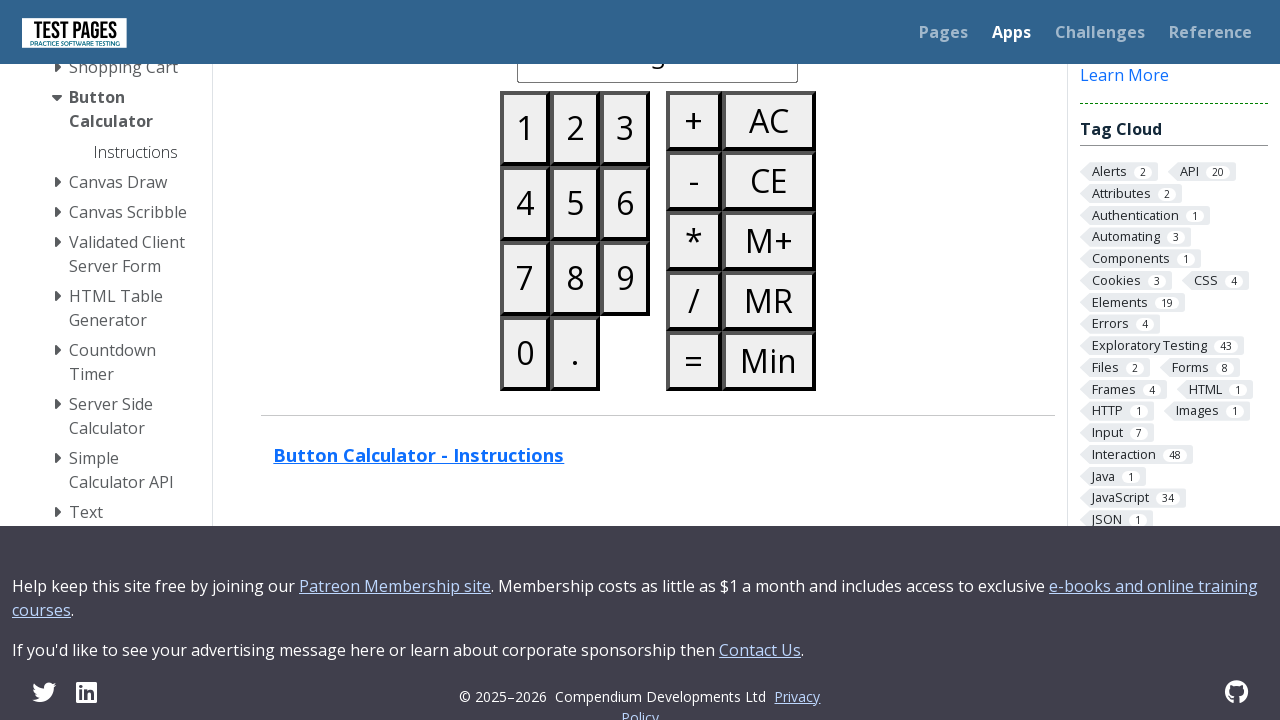

Retrieved calculated result from display
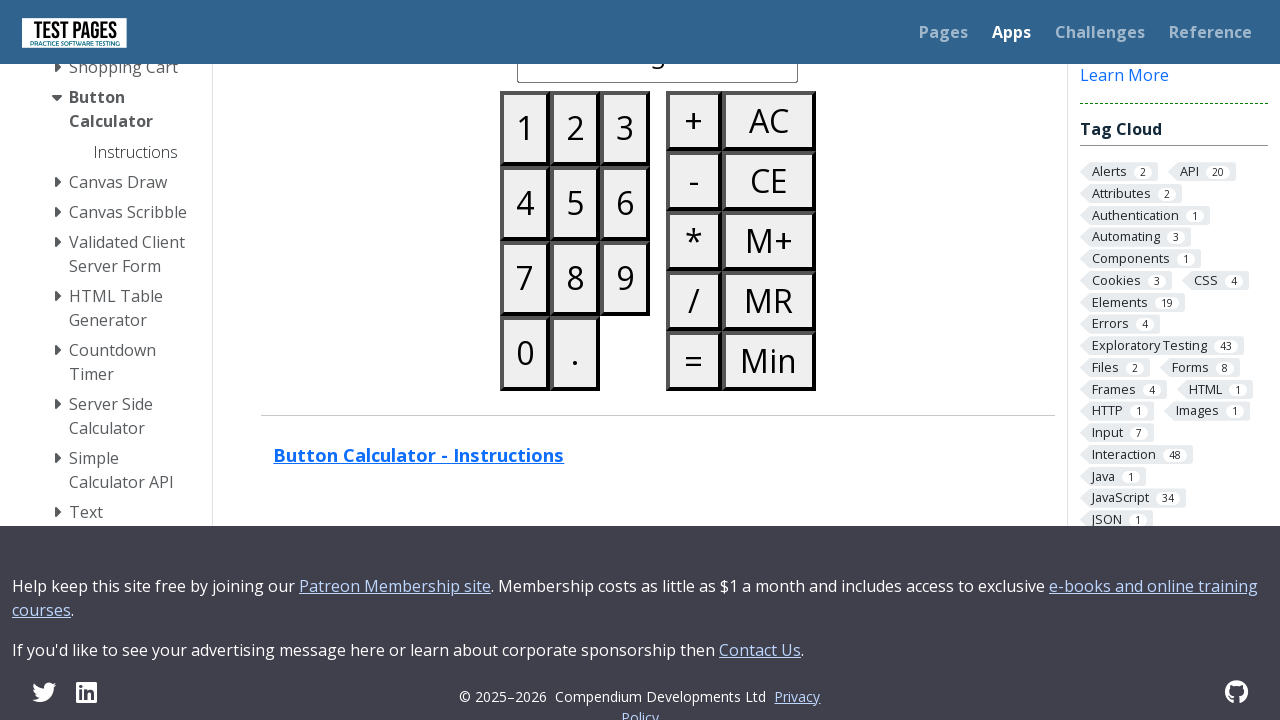

Verified result equals 3
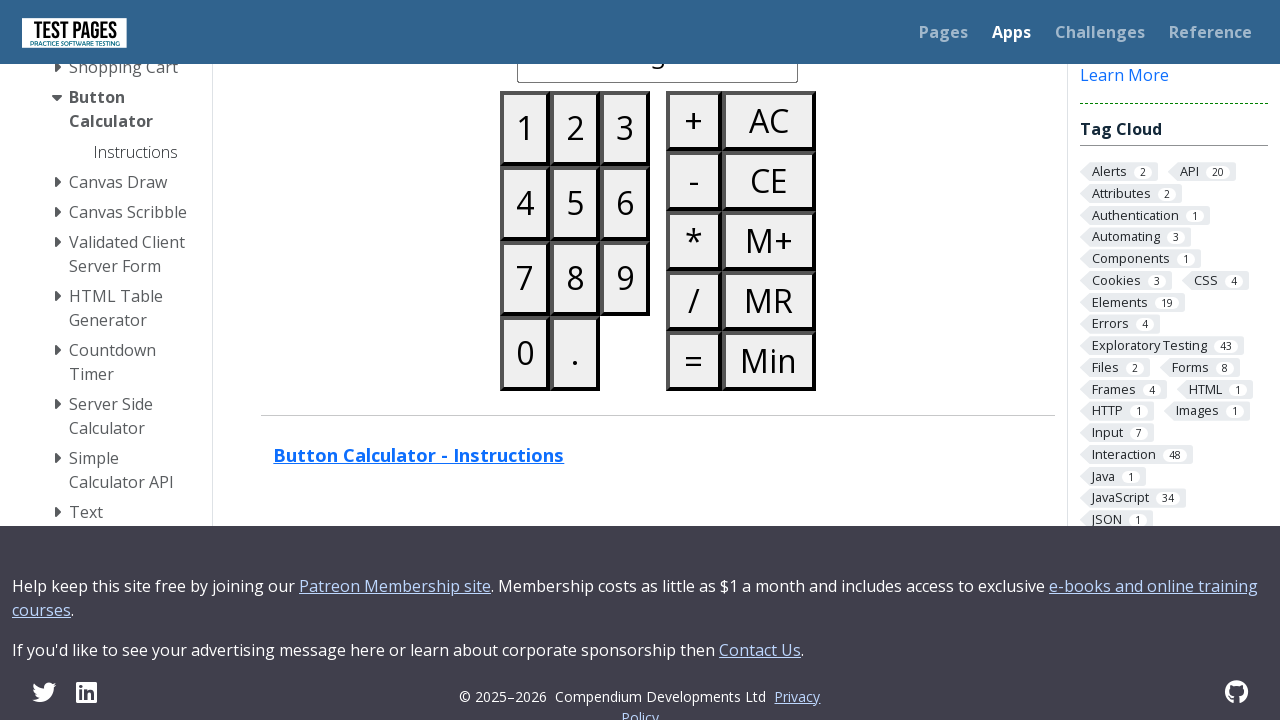

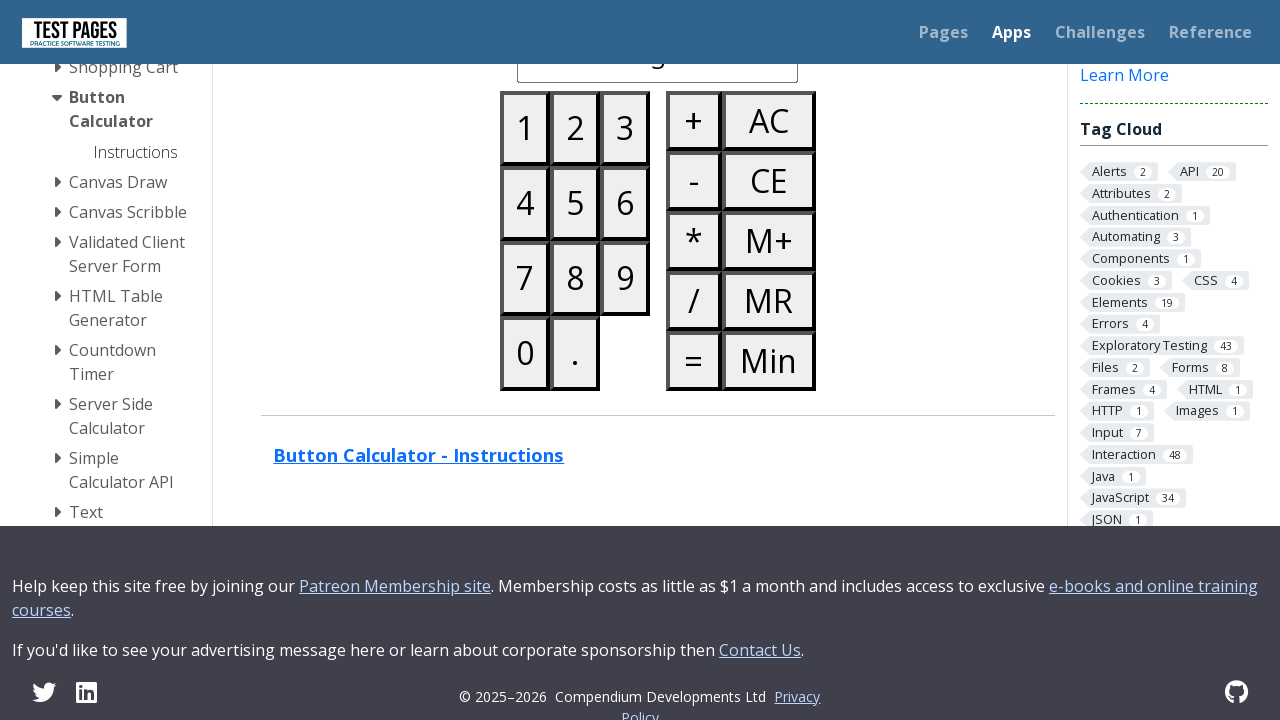